Opens the OrangeHRM demo website and waits for the page to load

Starting URL: https://opensource-demo.orangehrmlive.com/

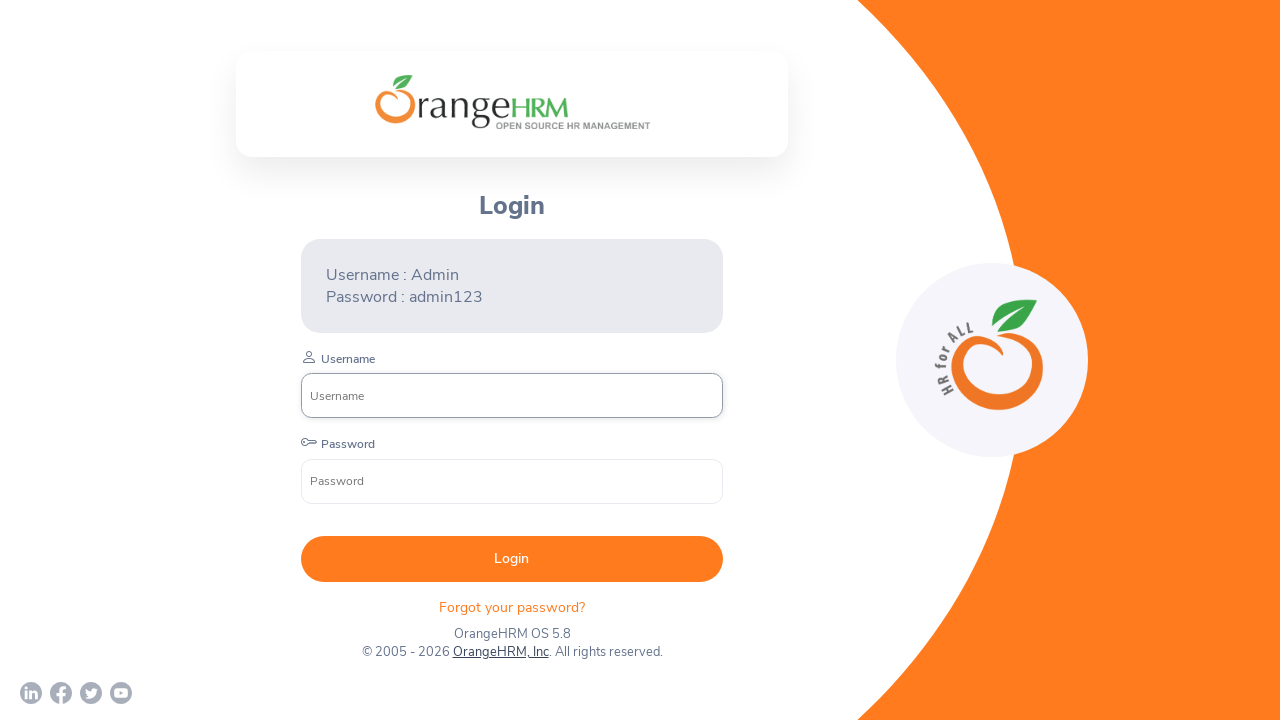

Navigated to OrangeHRM demo website
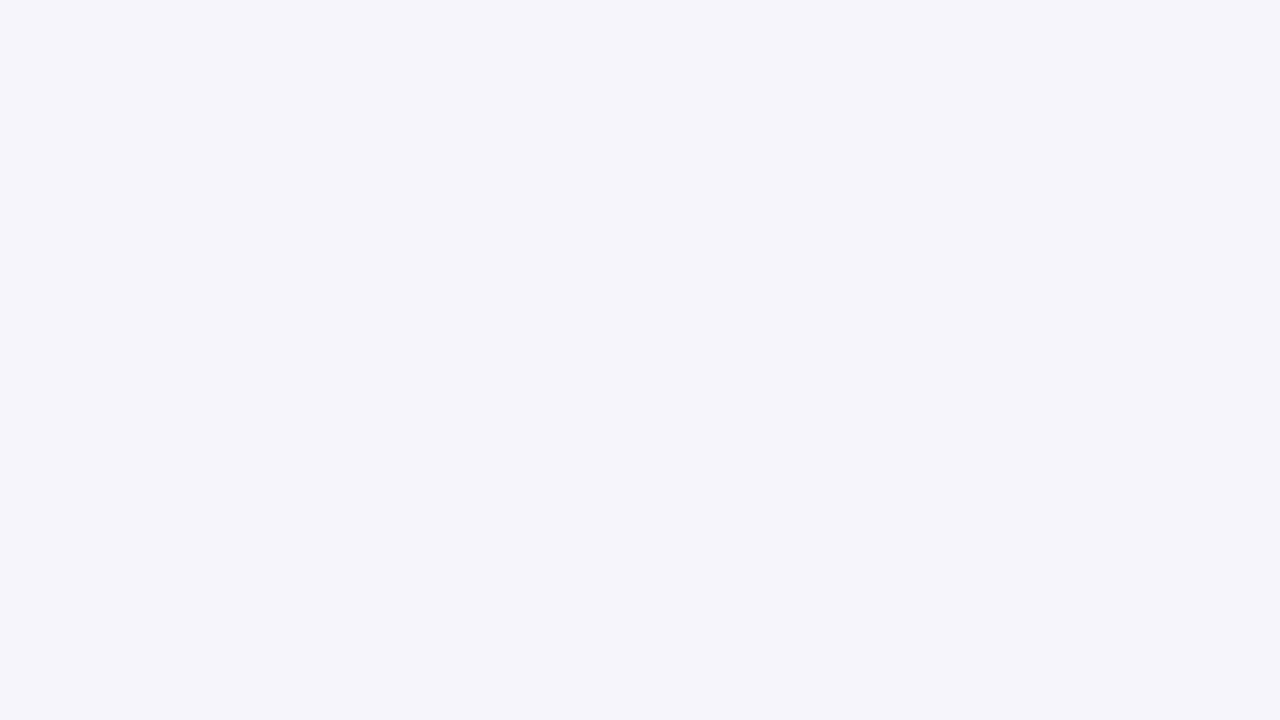

Page DOM content loaded completely
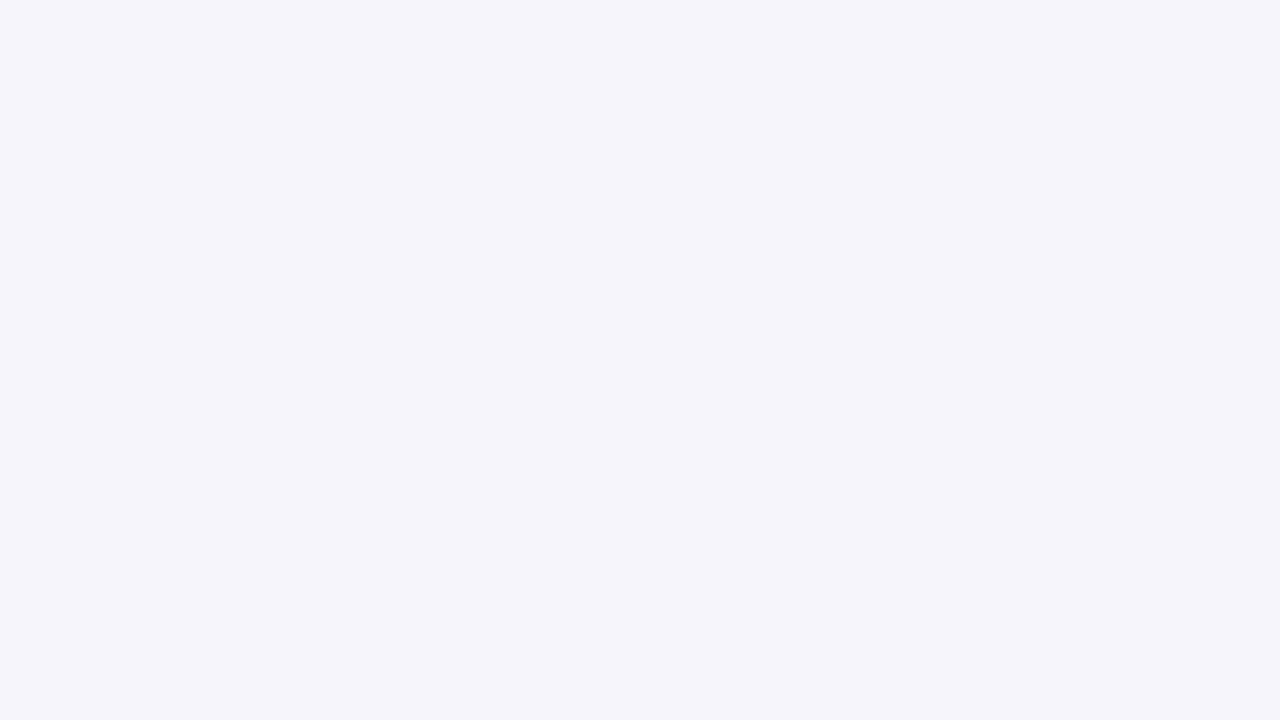

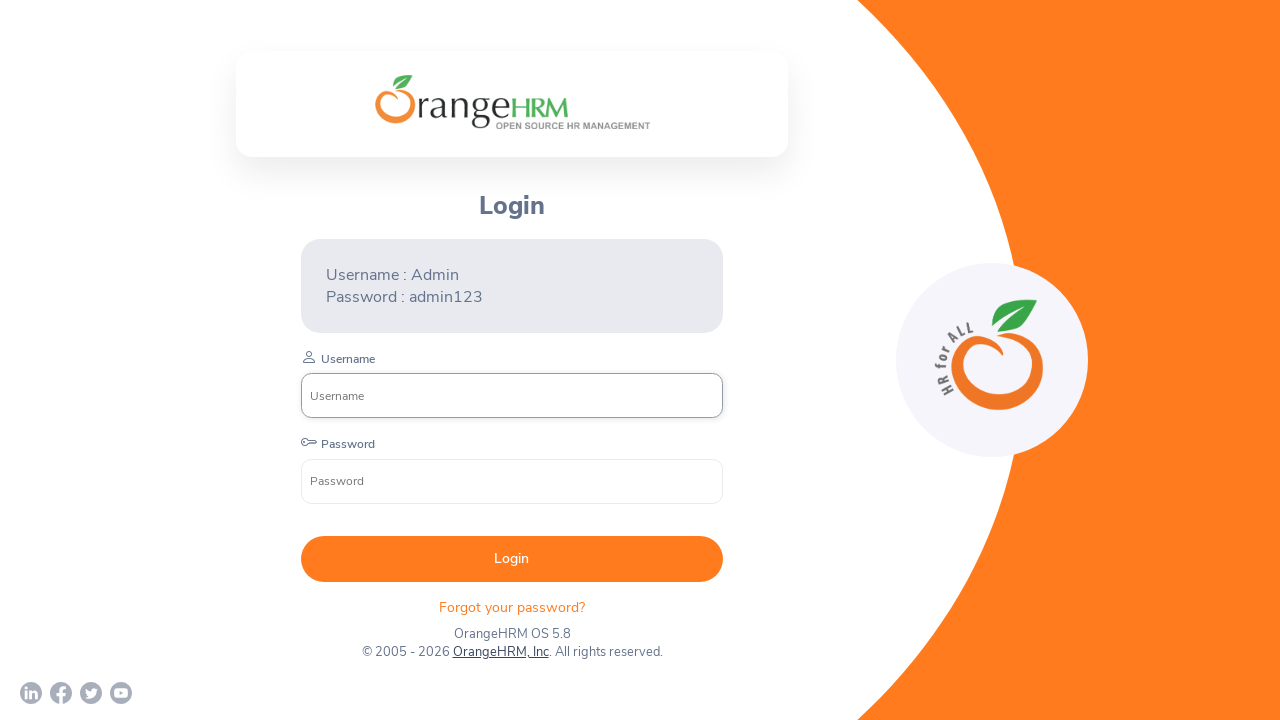